Tests dropdown selection functionality by selecting an option from a dropdown menu by index and verifying the selection

Starting URL: https://the-internet.herokuapp.com/dropdown

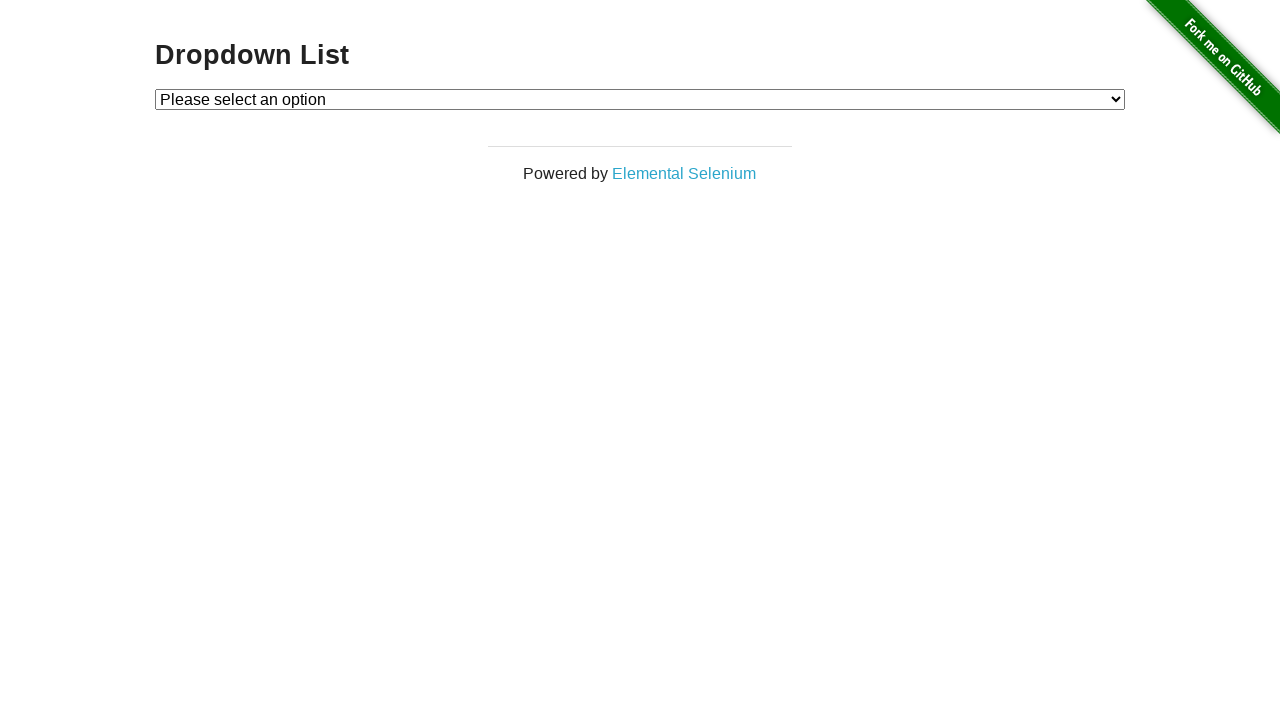

Selected option at index 1 from dropdown menu on #dropdown
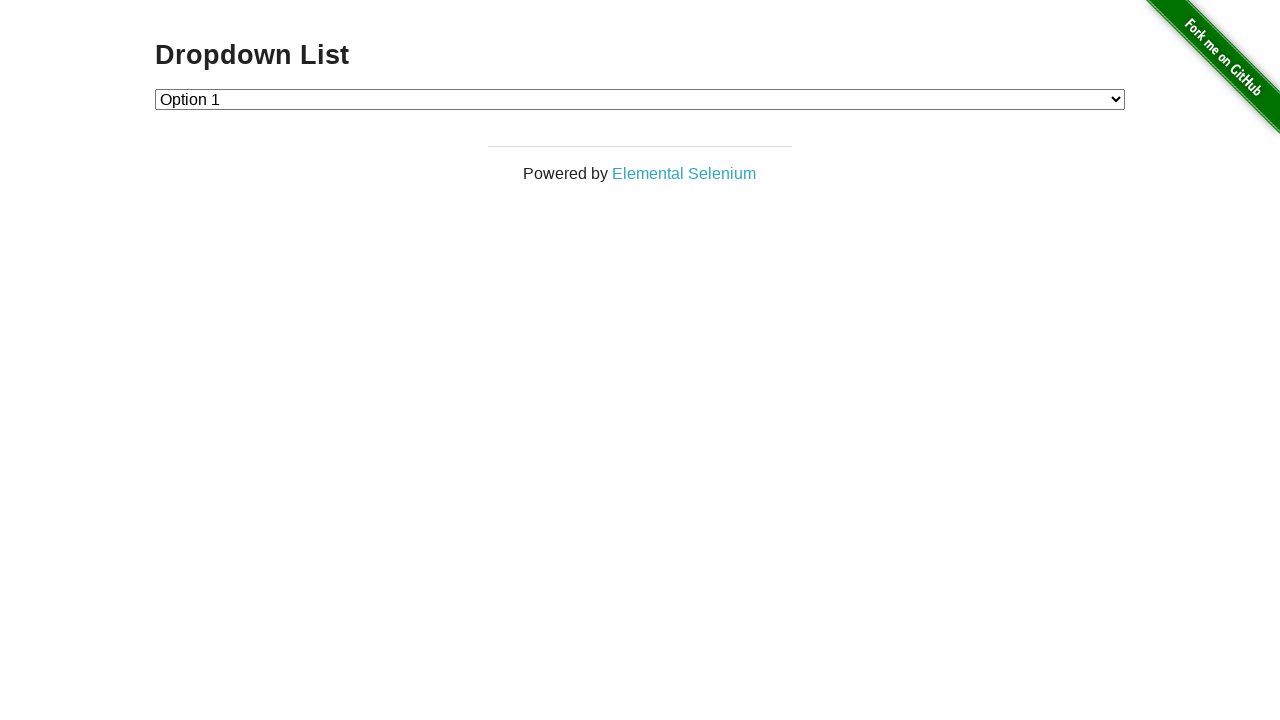

Retrieved selected dropdown value
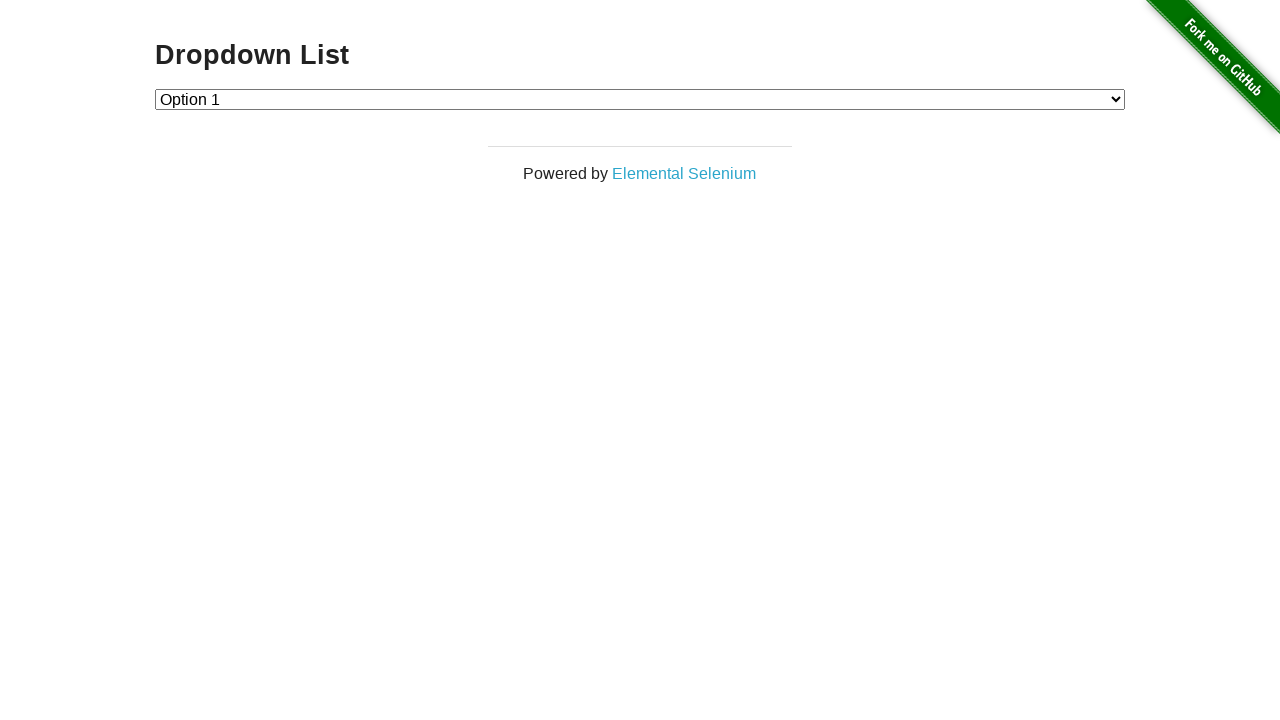

Verified selected value equals '1'
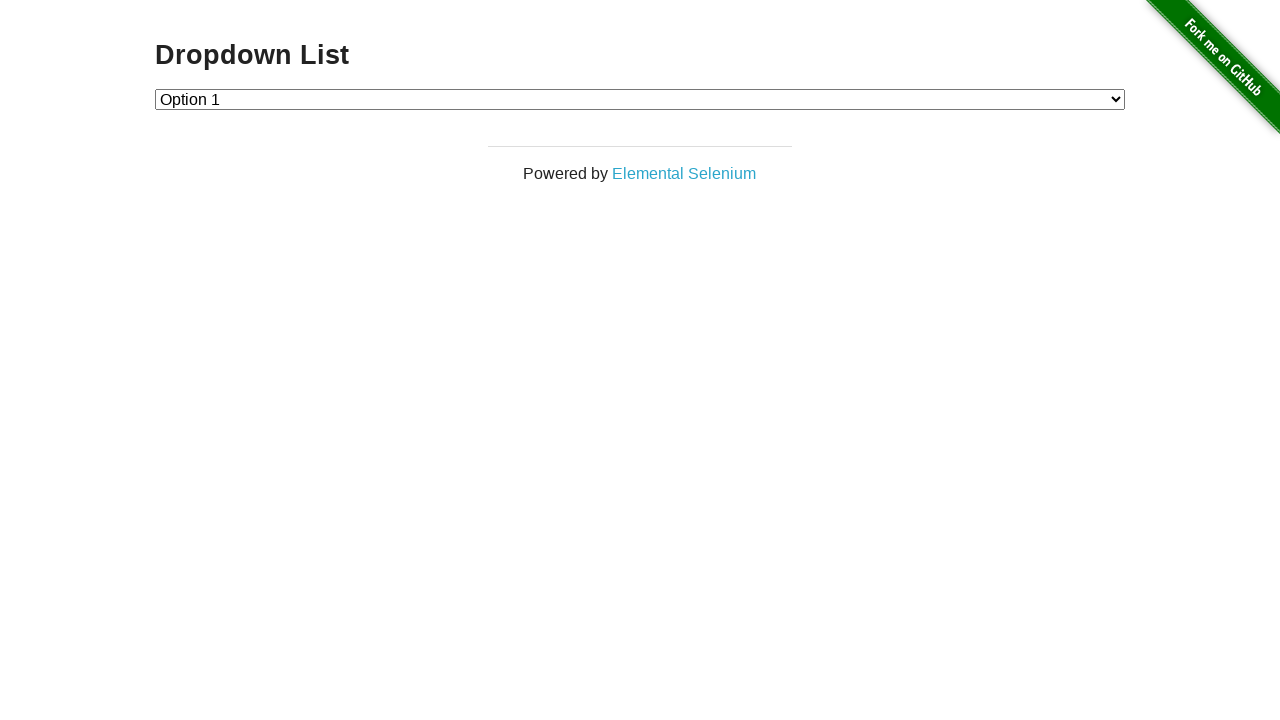

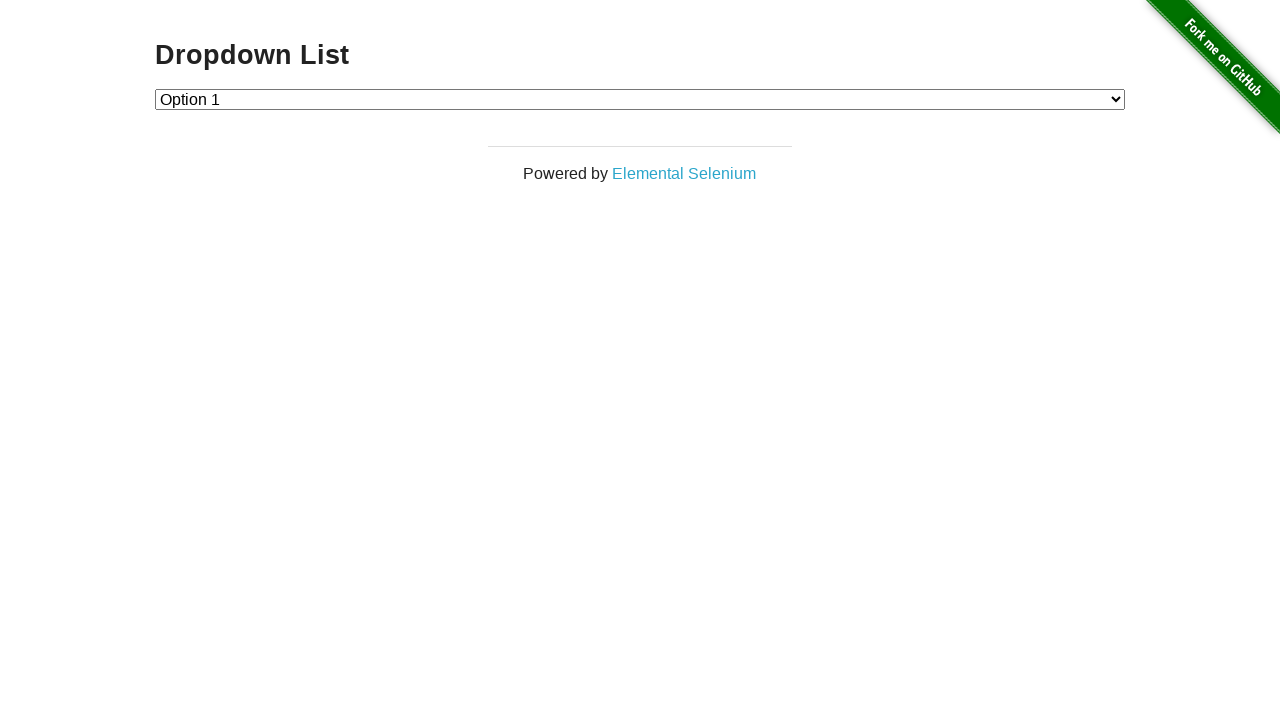